Navigates to a tooltip demo page and simulates keyboard navigation by pressing down arrow keys 5 times followed by up arrow keys 5 times

Starting URL: https://demoqa.com/tool-tips

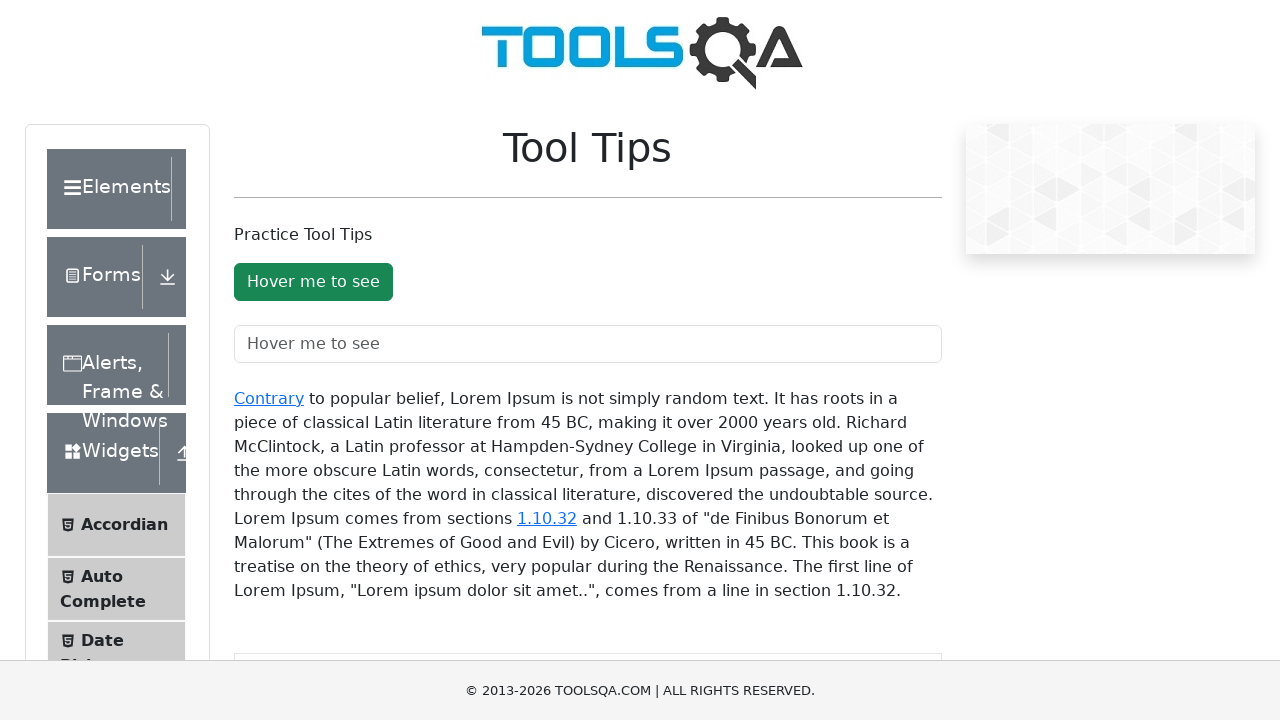

Navigated to tooltip demo page
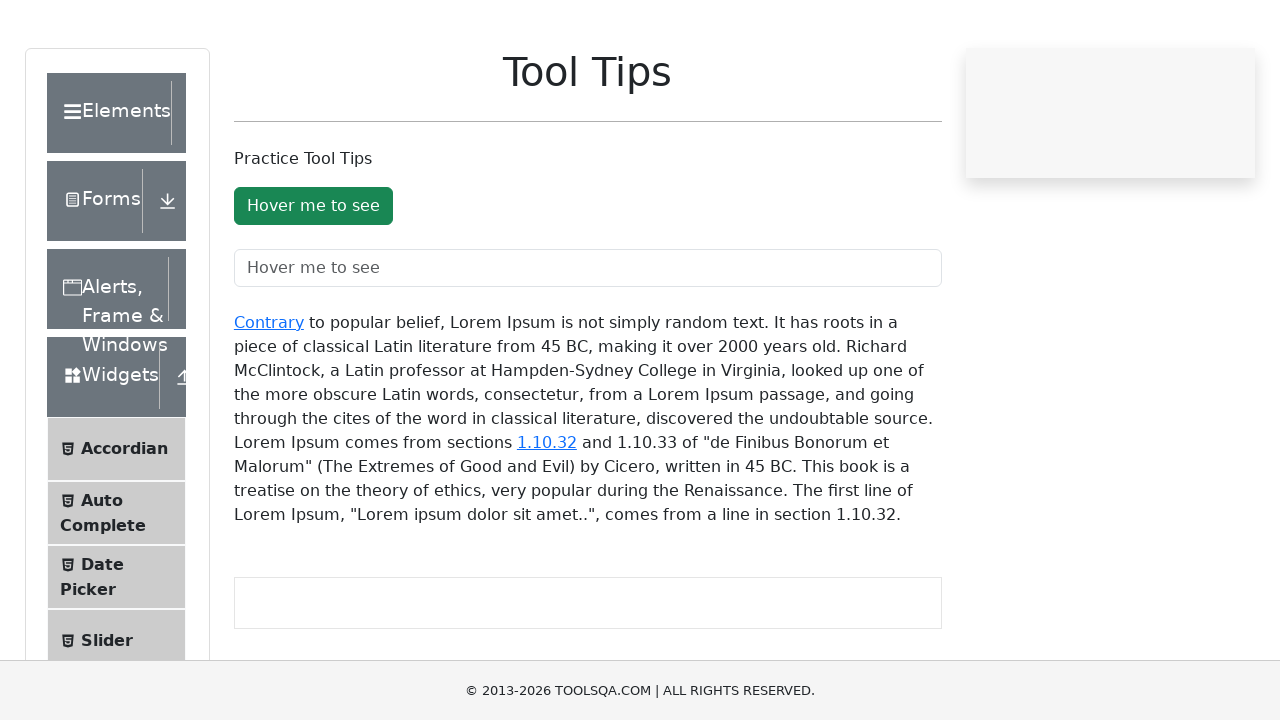

Pressed down arrow key (iteration 1/5)
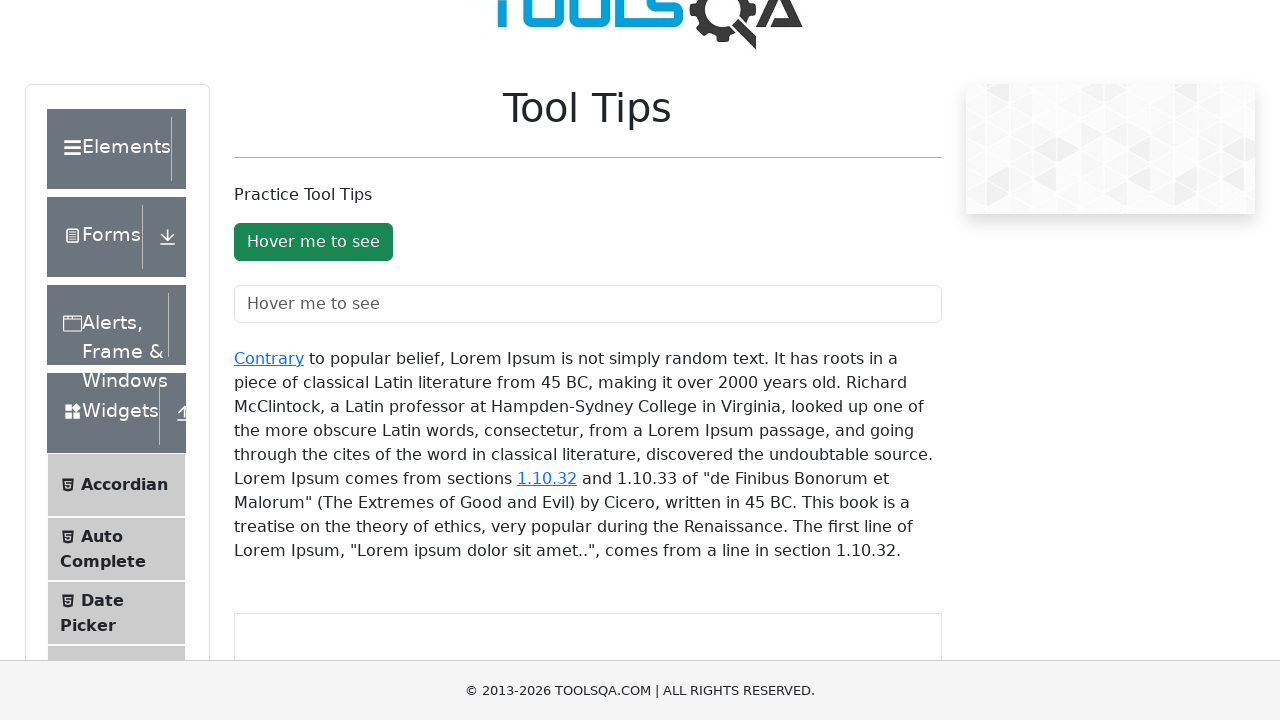

Waited 500ms after down arrow key press
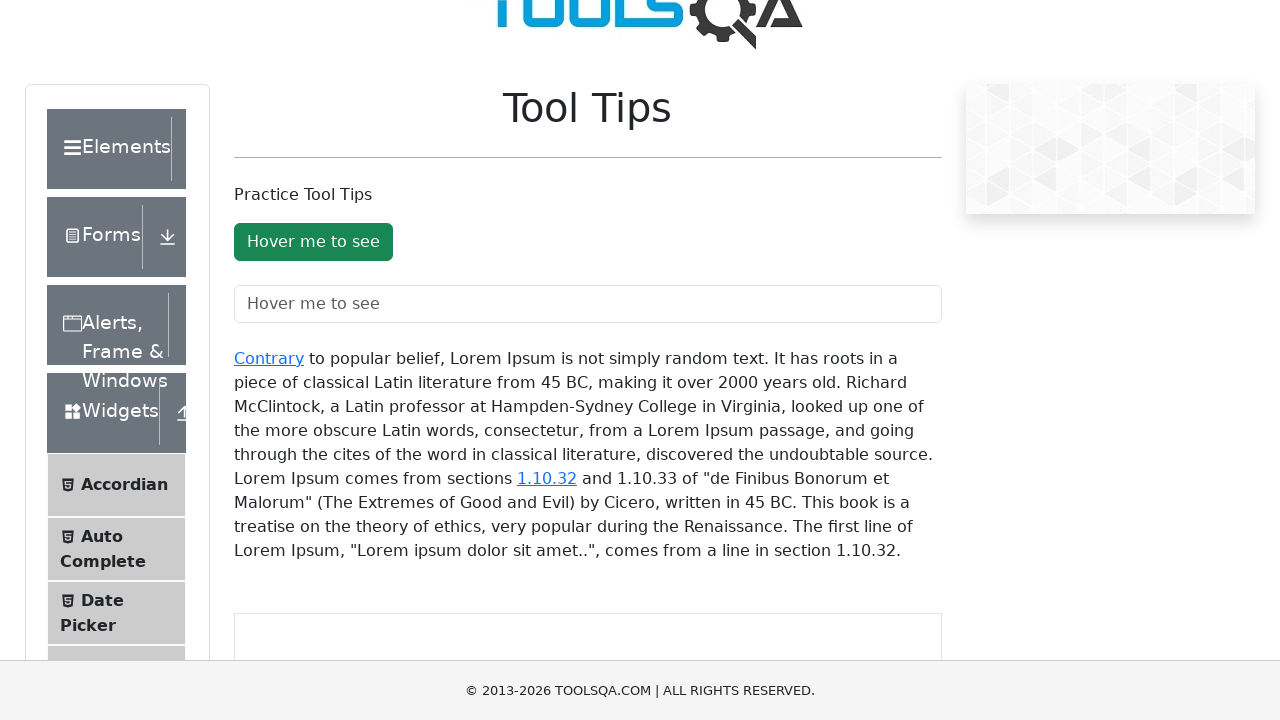

Pressed down arrow key (iteration 2/5)
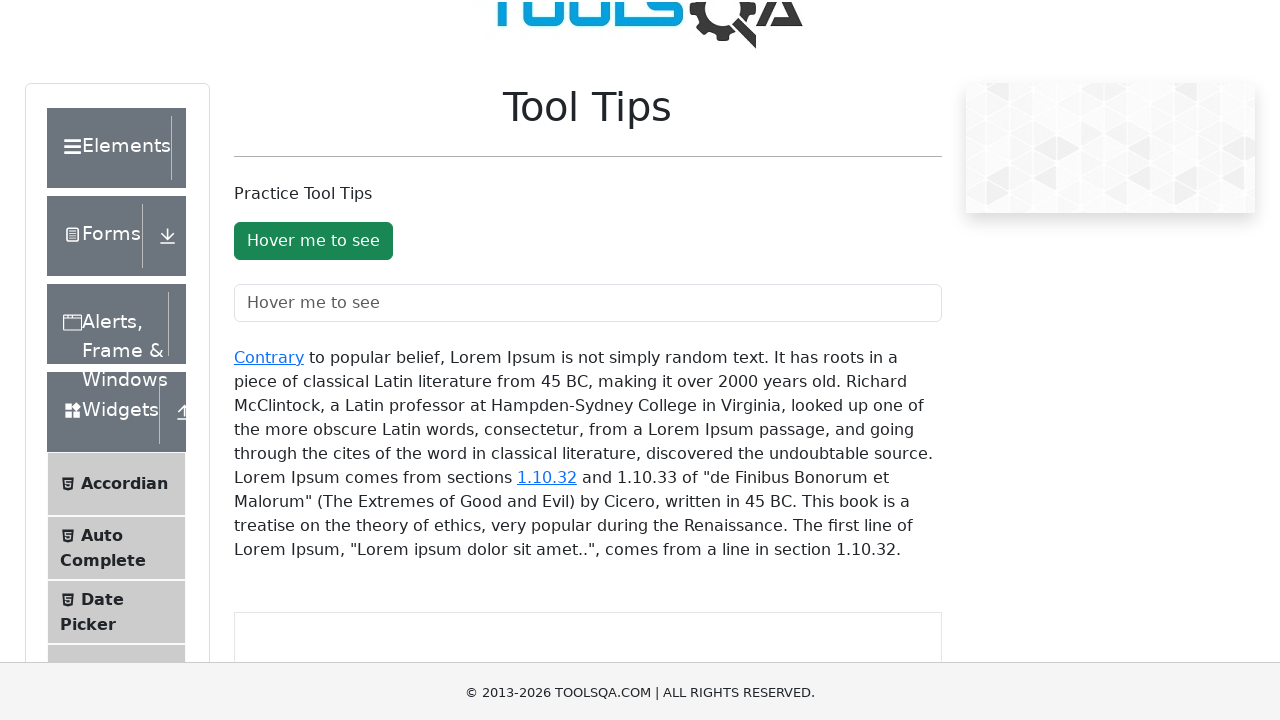

Waited 500ms after down arrow key press
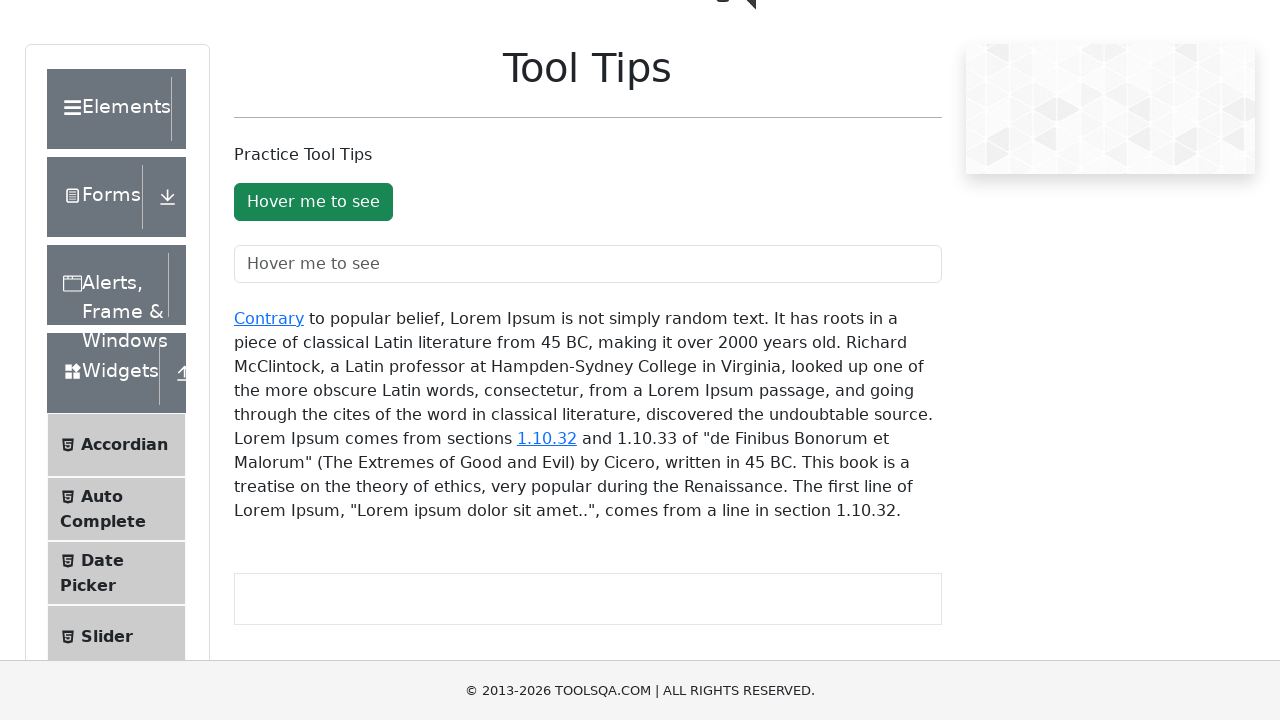

Pressed down arrow key (iteration 3/5)
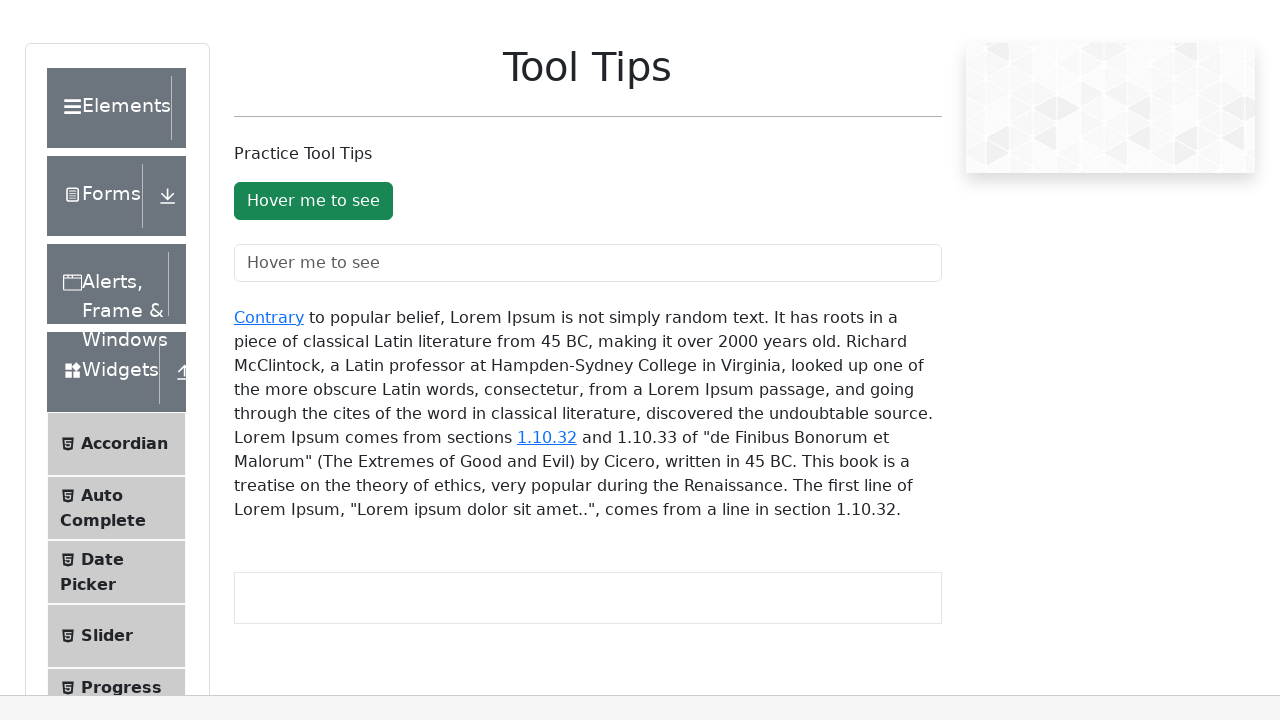

Waited 500ms after down arrow key press
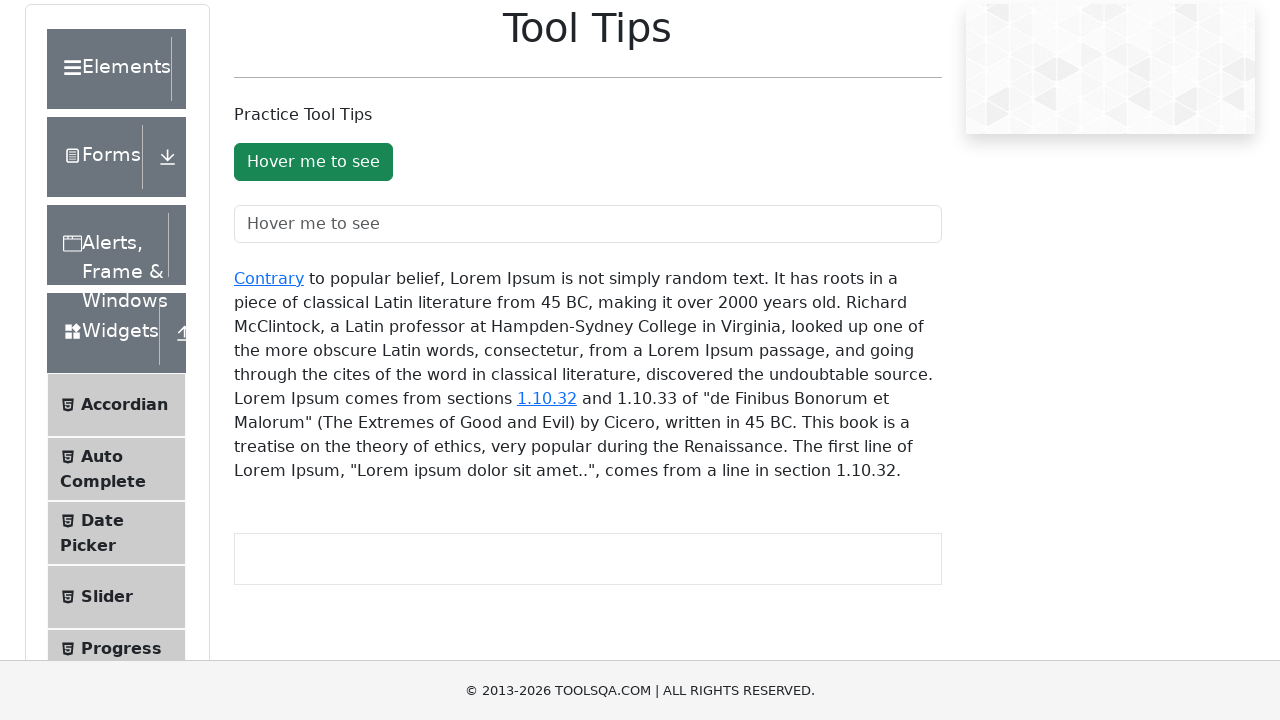

Pressed down arrow key (iteration 4/5)
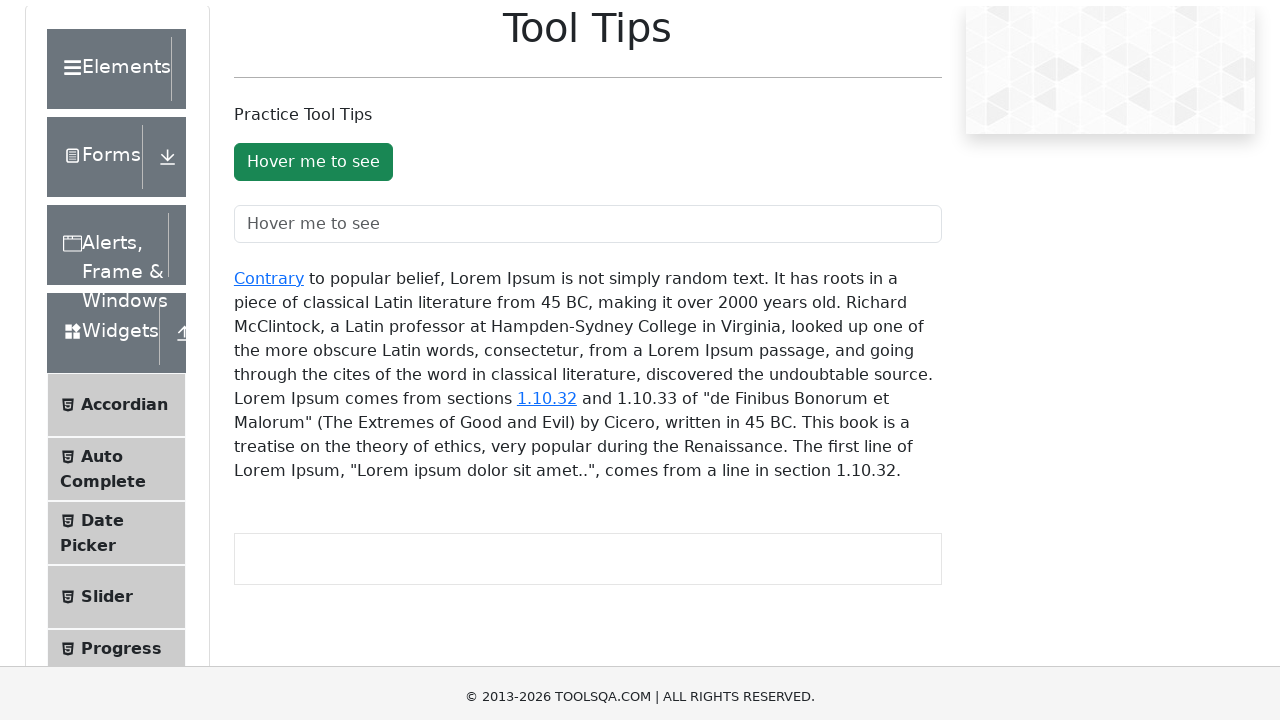

Waited 500ms after down arrow key press
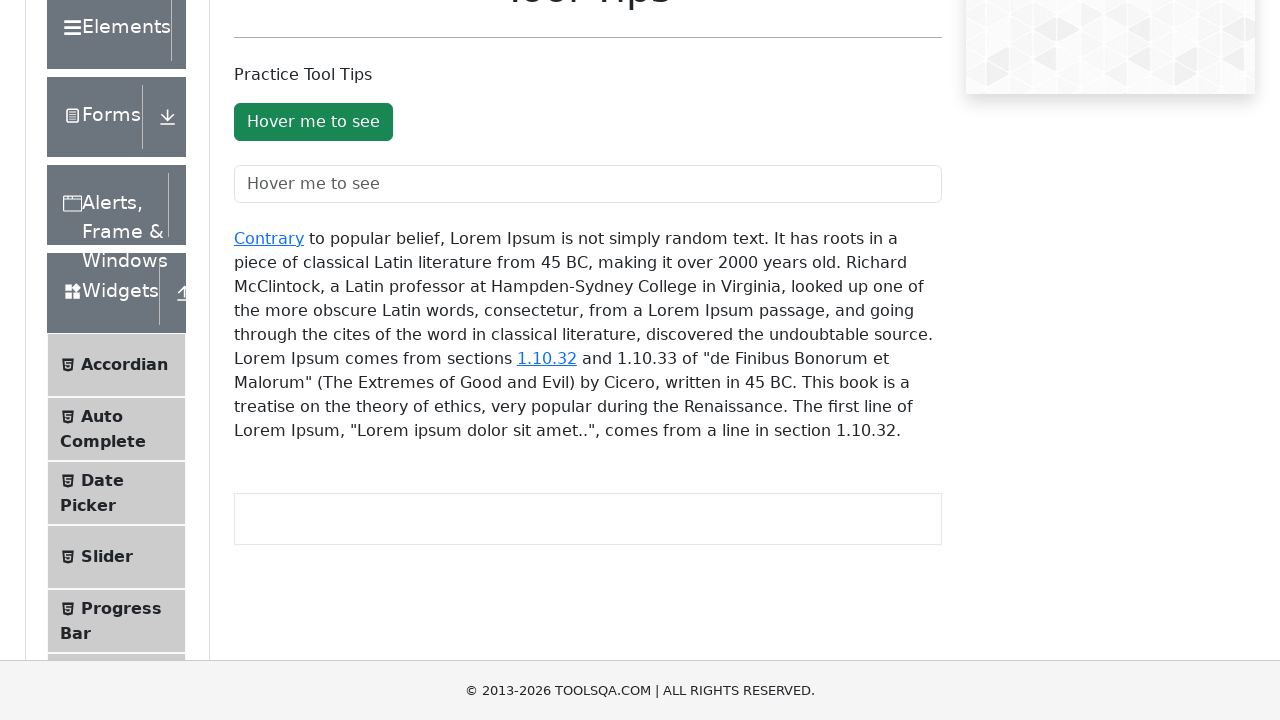

Pressed down arrow key (iteration 5/5)
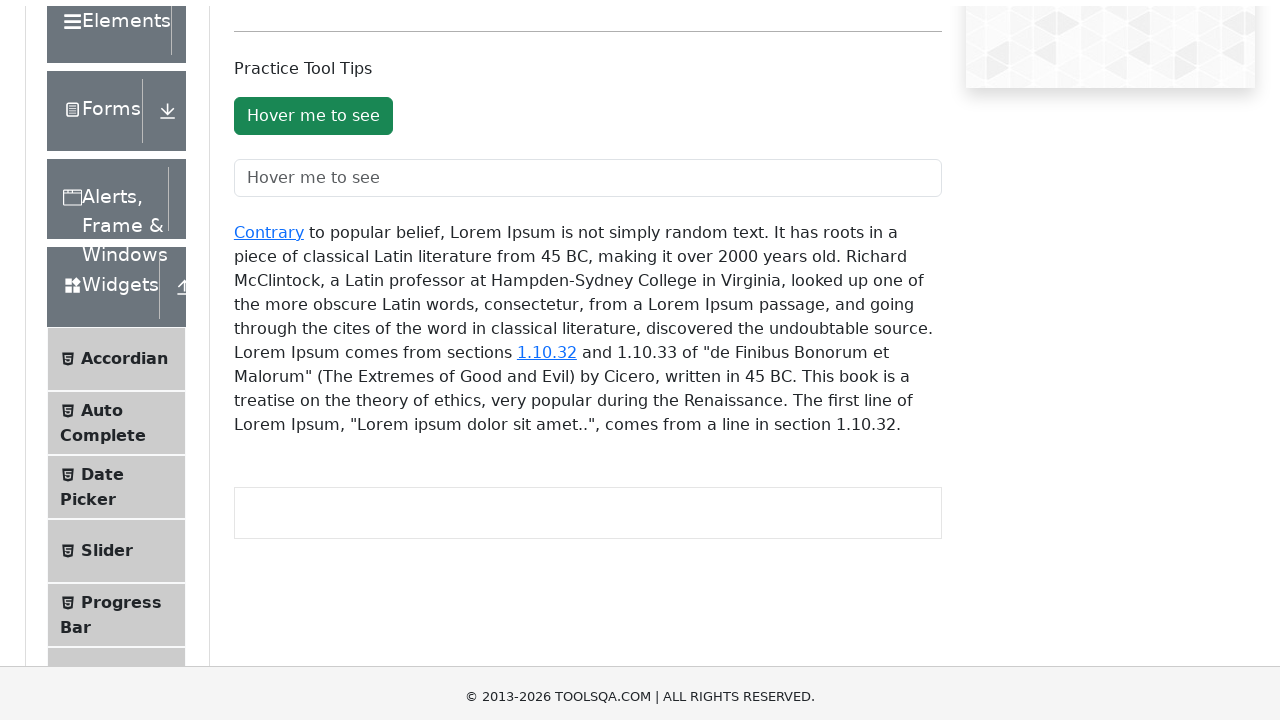

Waited 500ms after down arrow key press
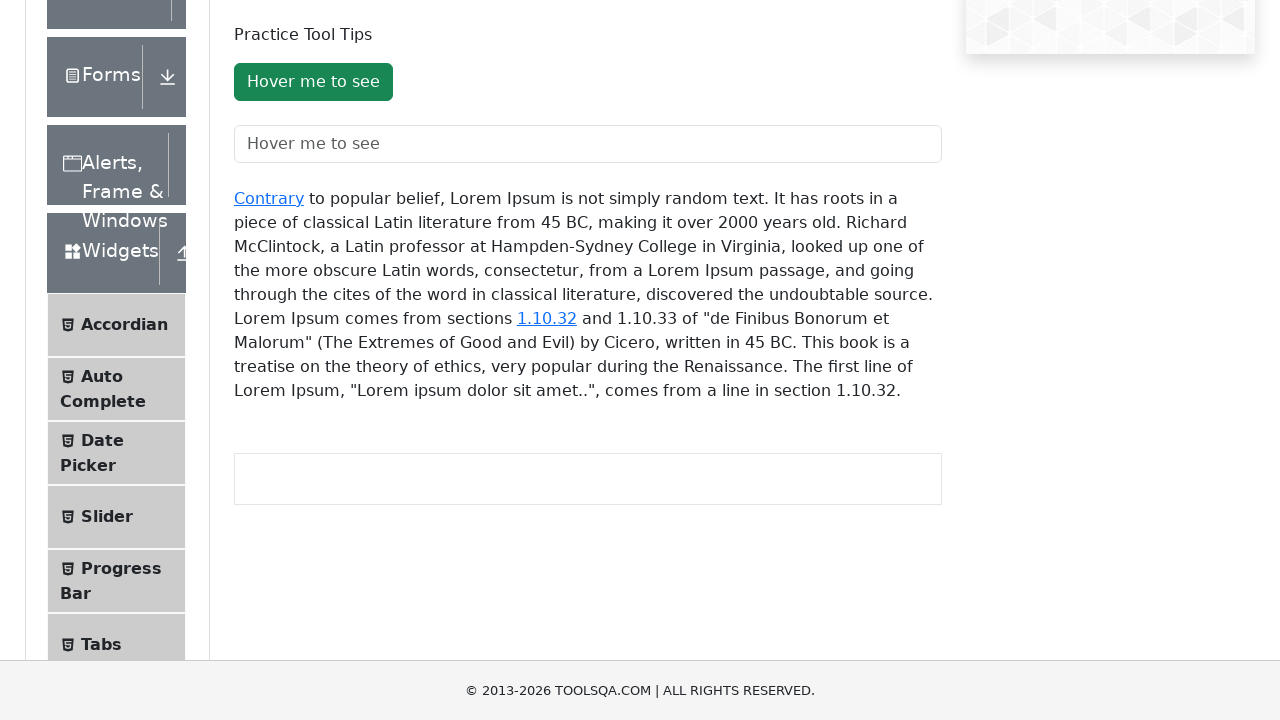

Waited 4 seconds between down and up arrow key sequences
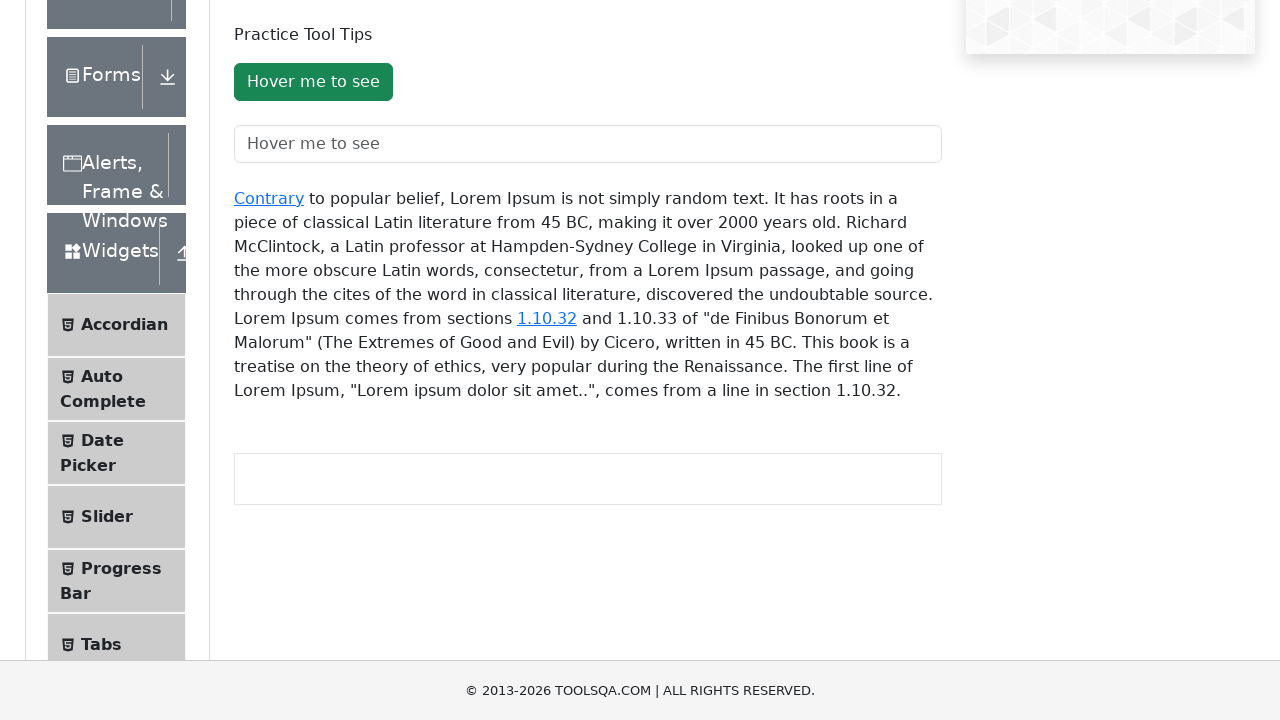

Pressed up arrow key (iteration 1/5)
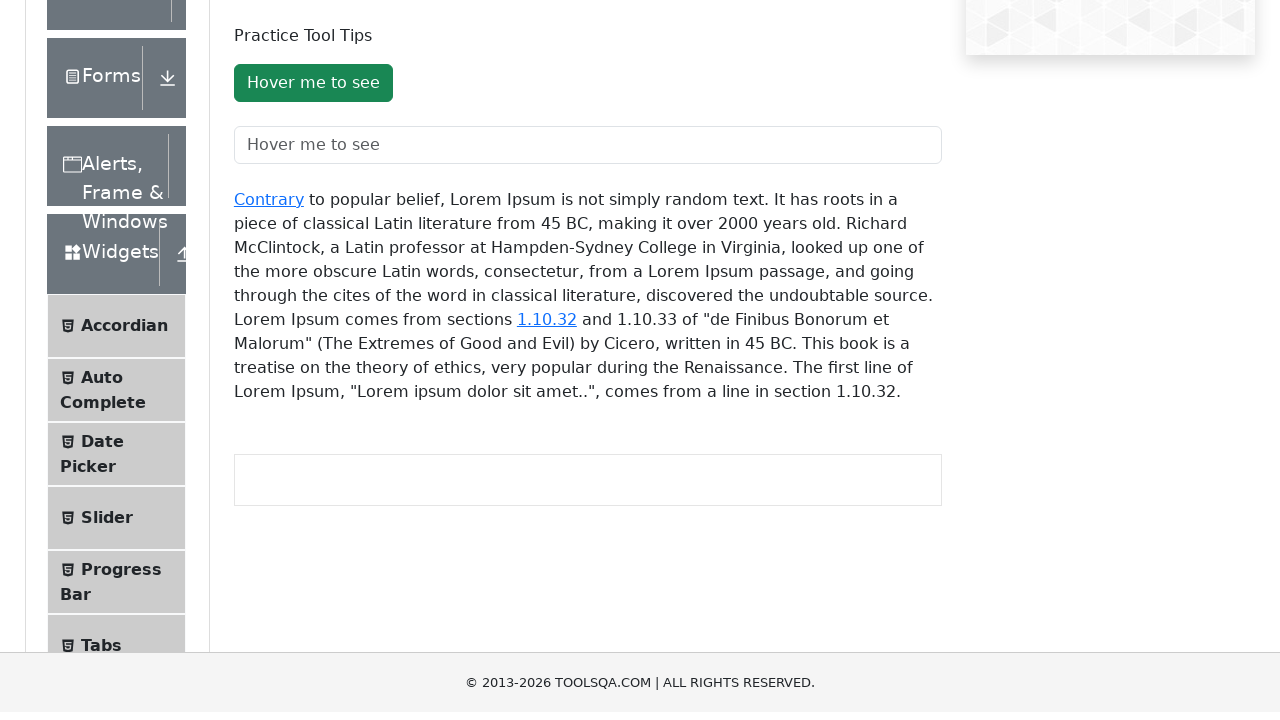

Waited 500ms after up arrow key press
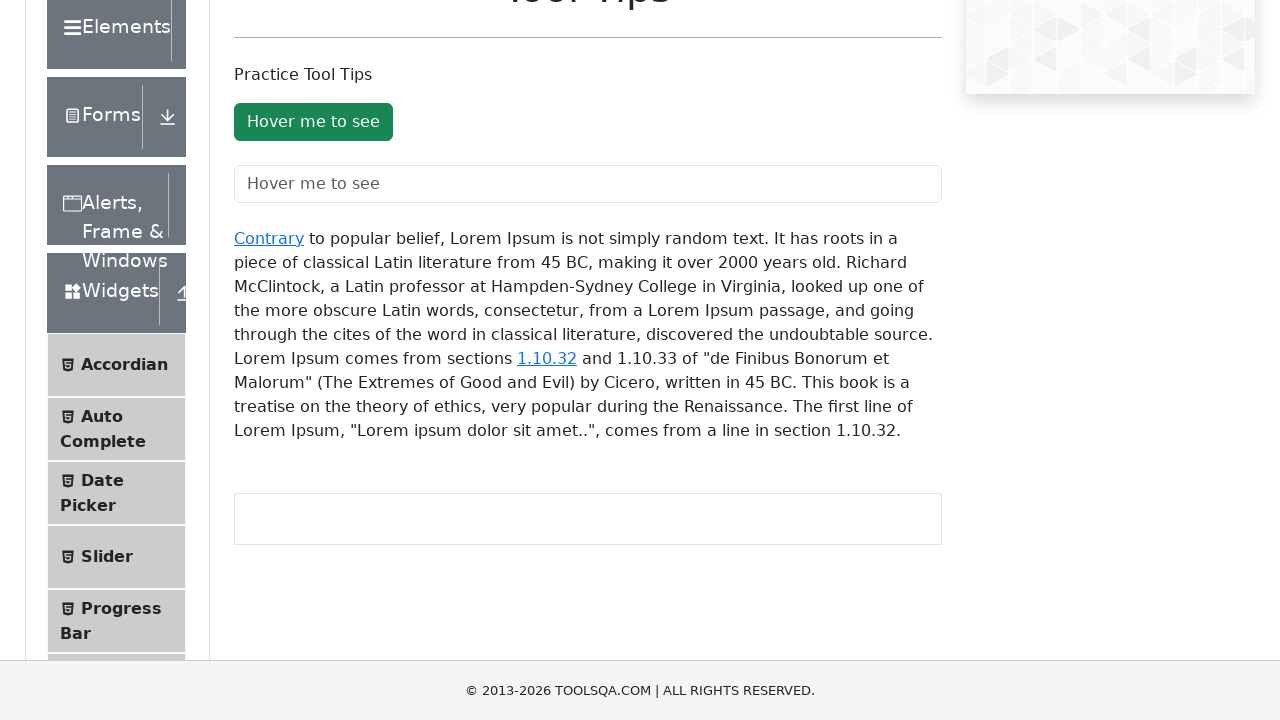

Pressed up arrow key (iteration 2/5)
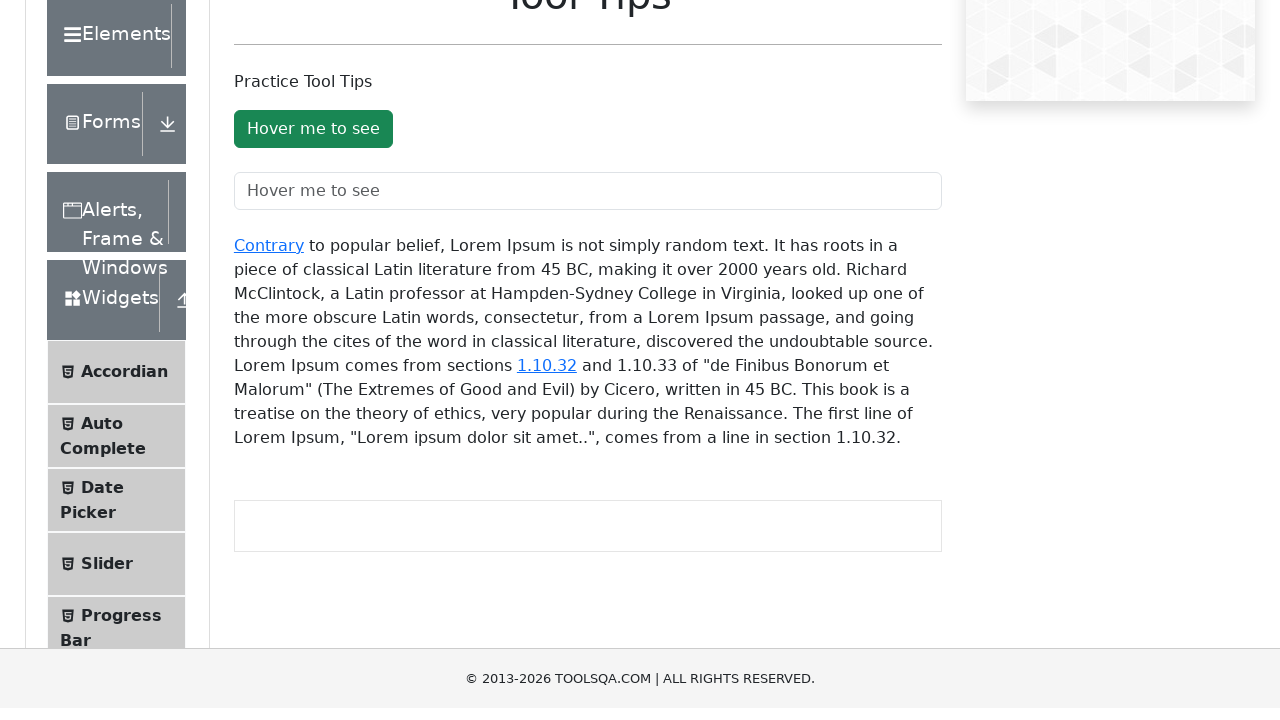

Waited 500ms after up arrow key press
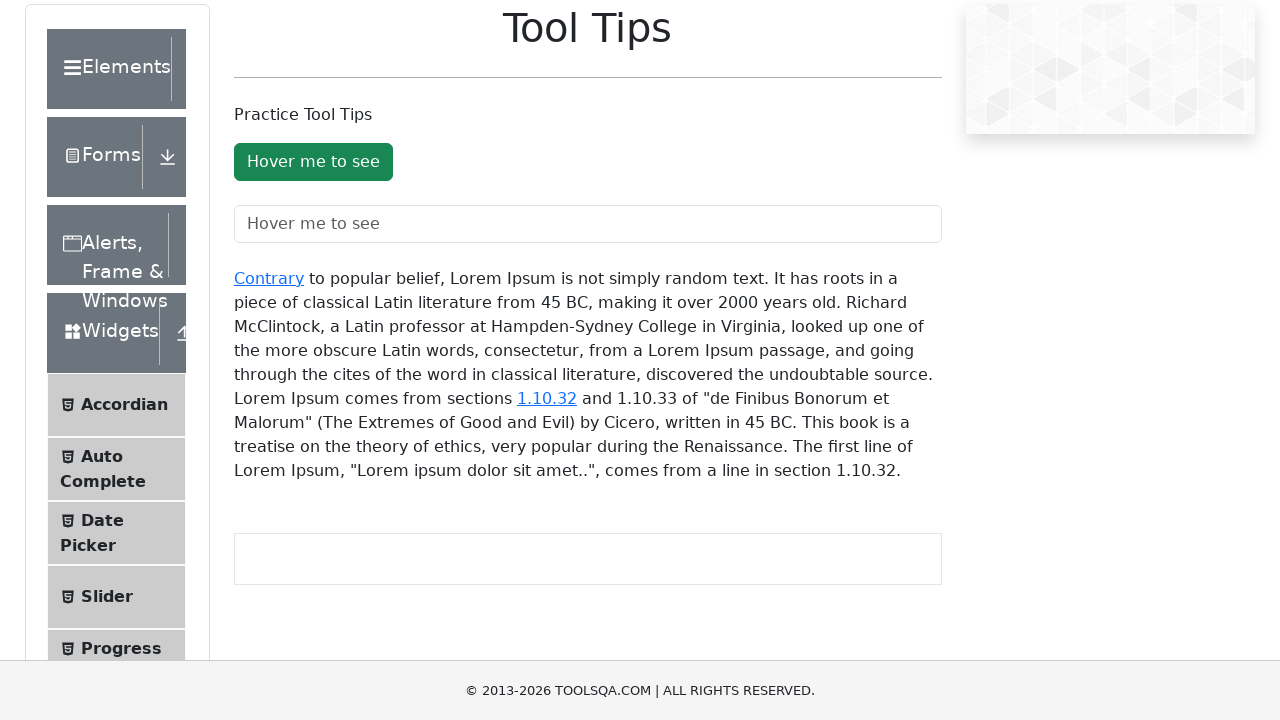

Pressed up arrow key (iteration 3/5)
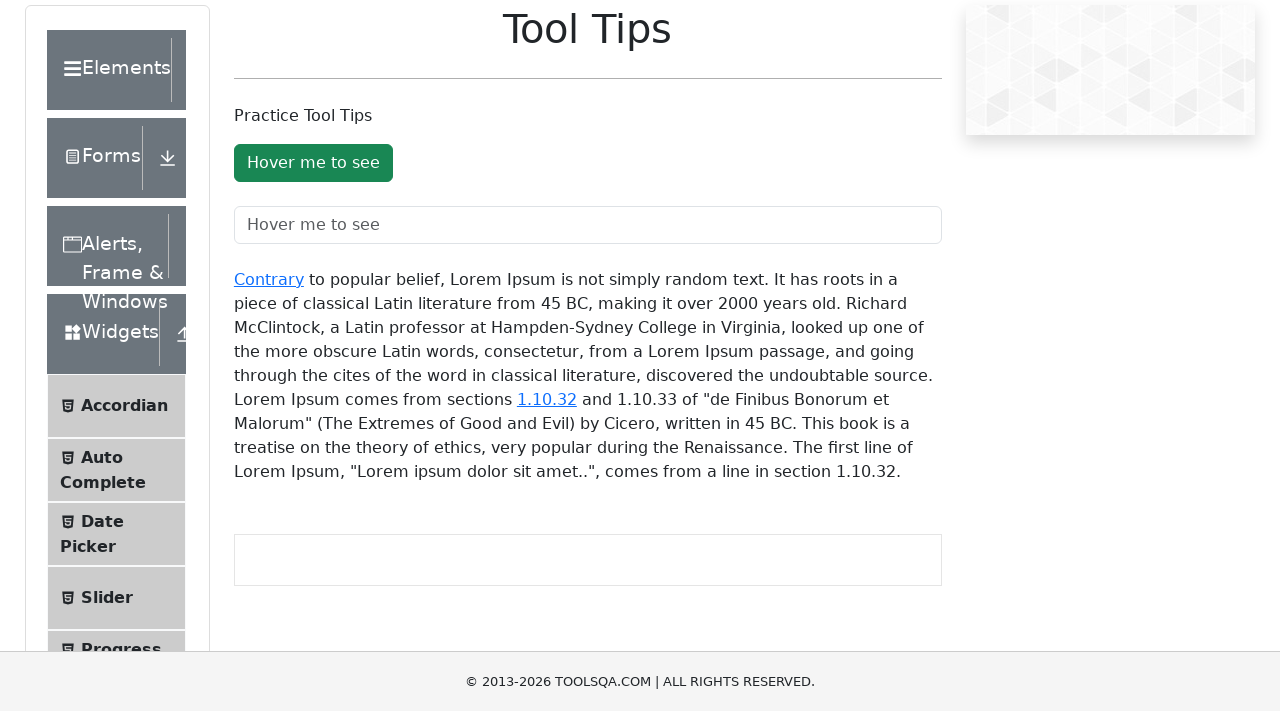

Waited 500ms after up arrow key press
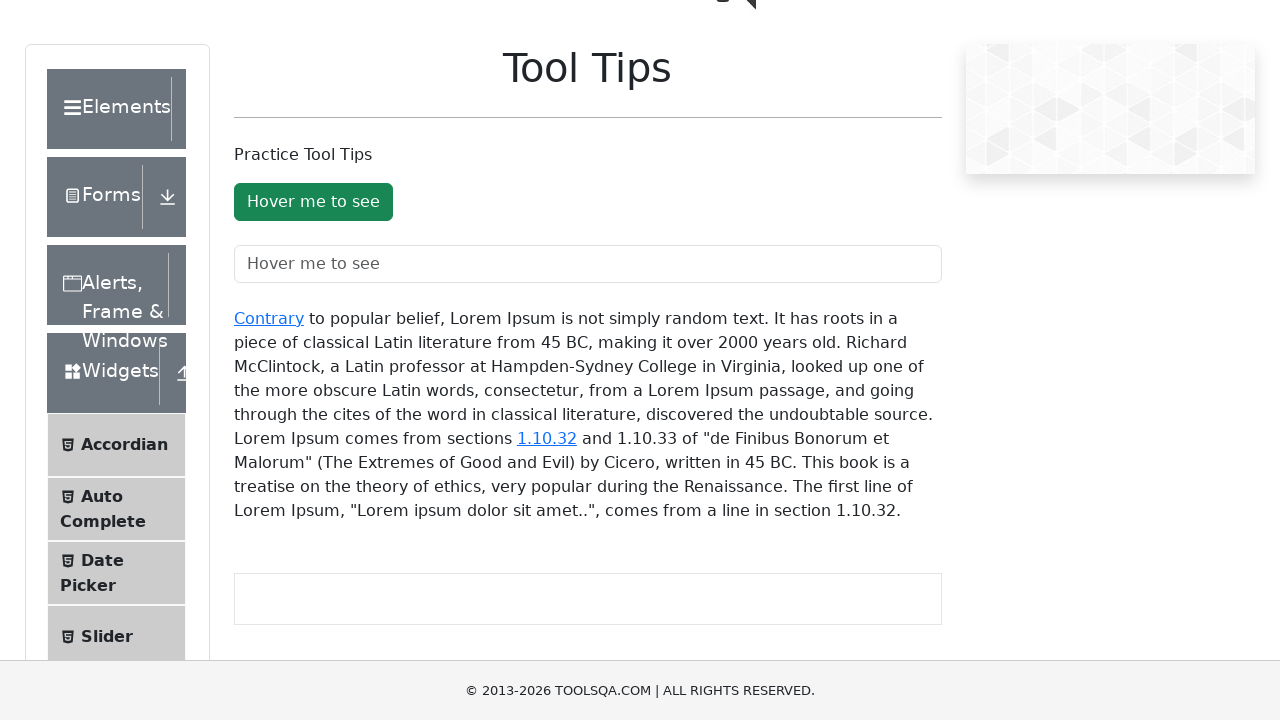

Pressed up arrow key (iteration 4/5)
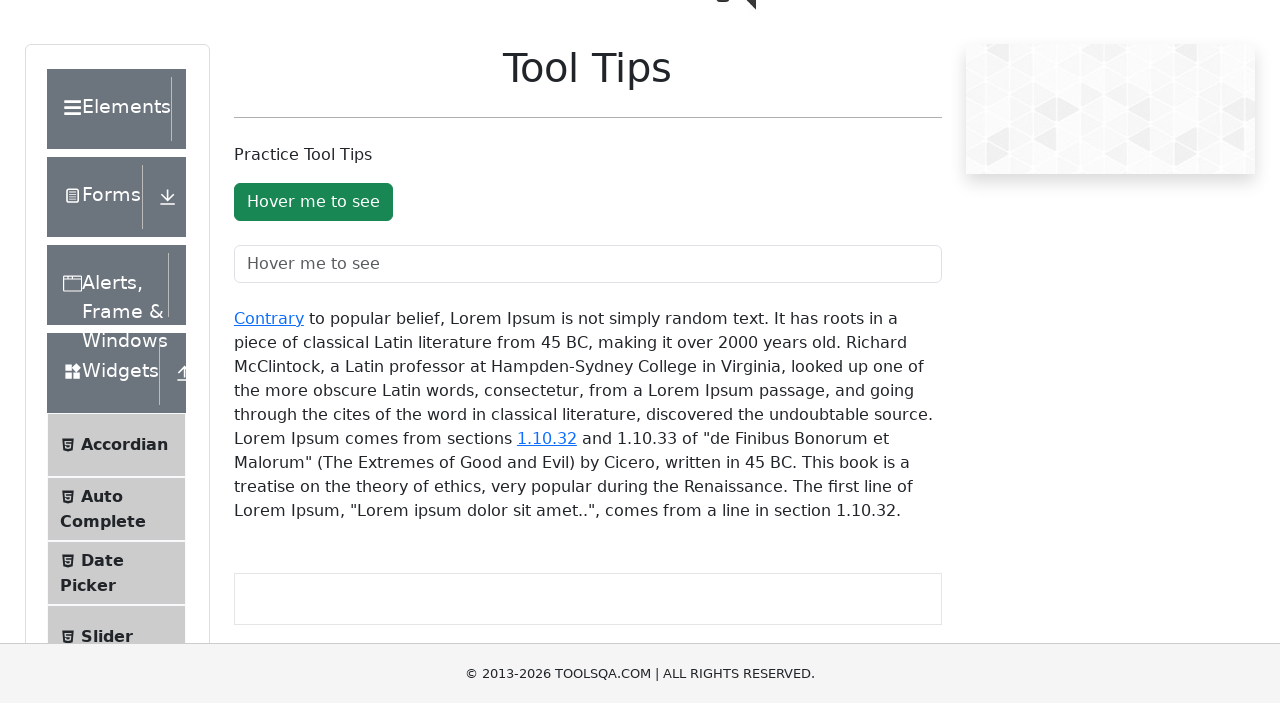

Waited 500ms after up arrow key press
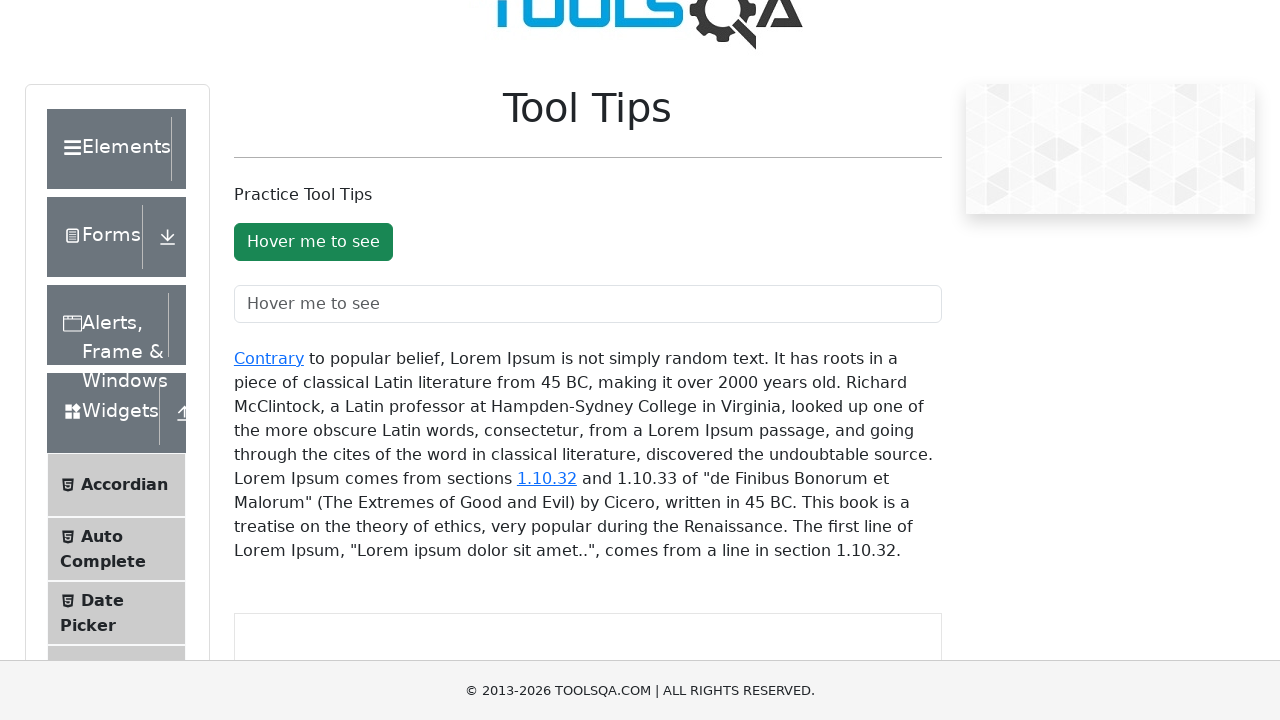

Pressed up arrow key (iteration 5/5)
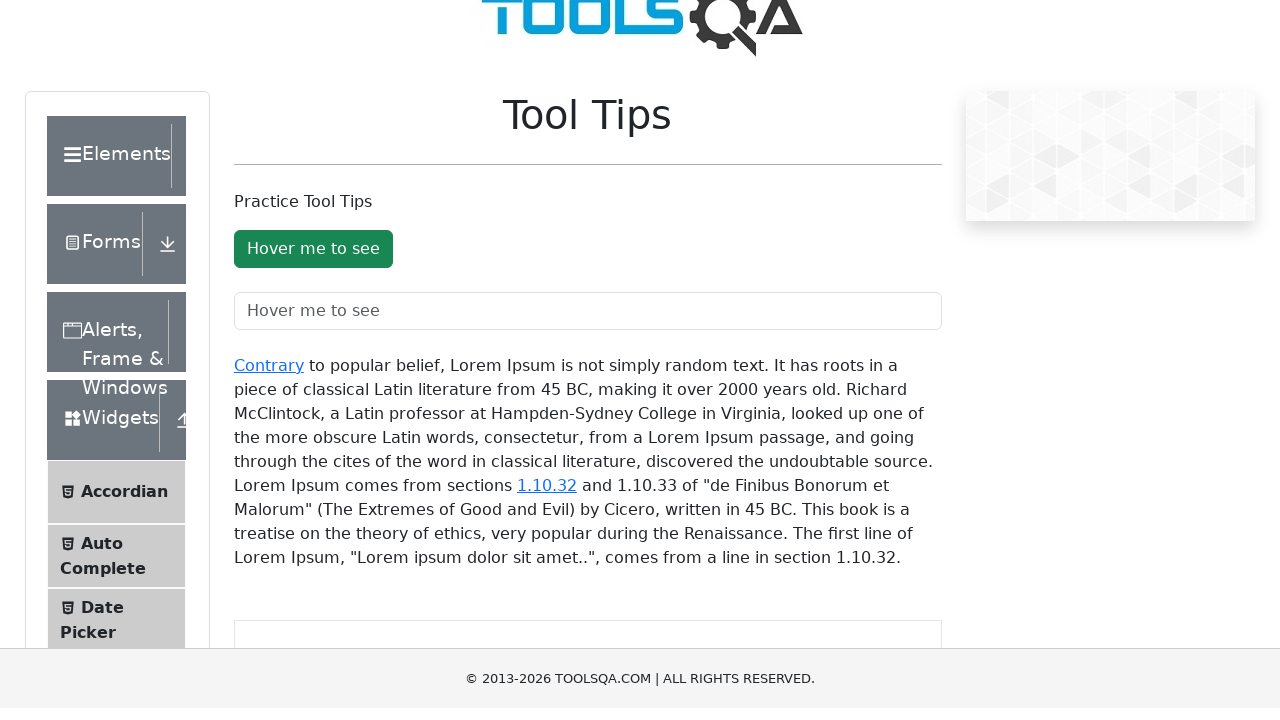

Waited 500ms after up arrow key press
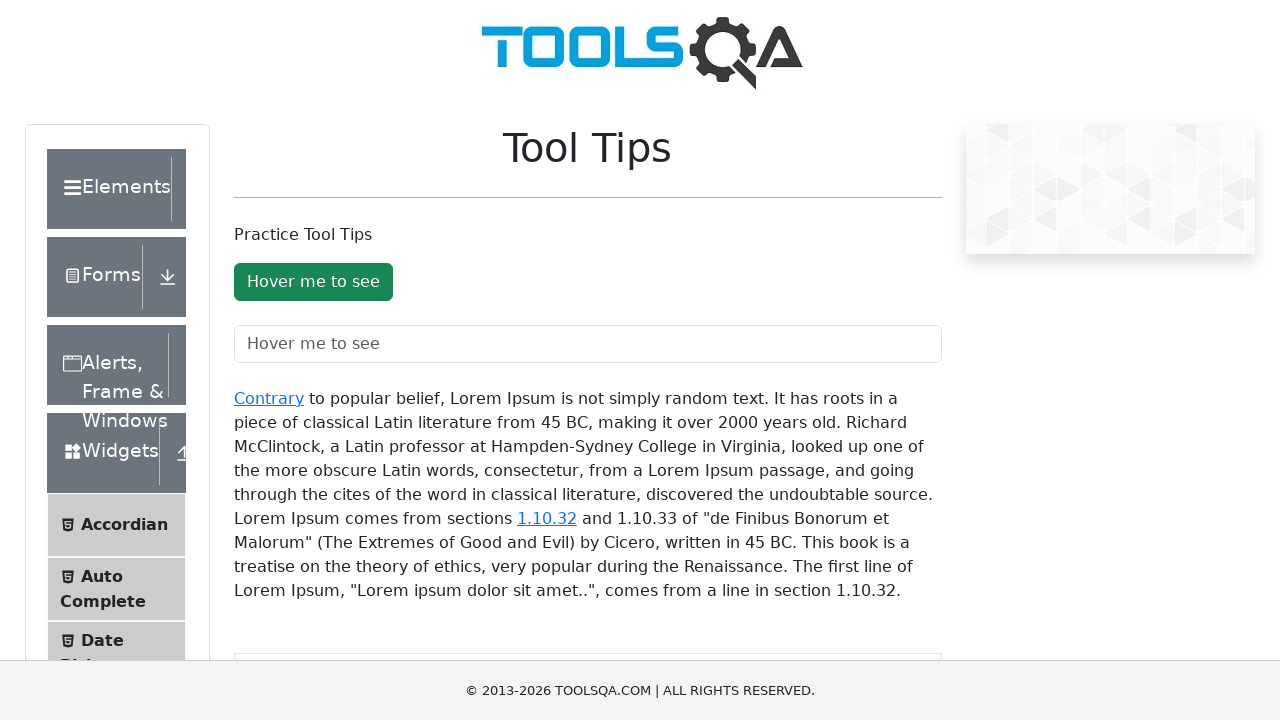

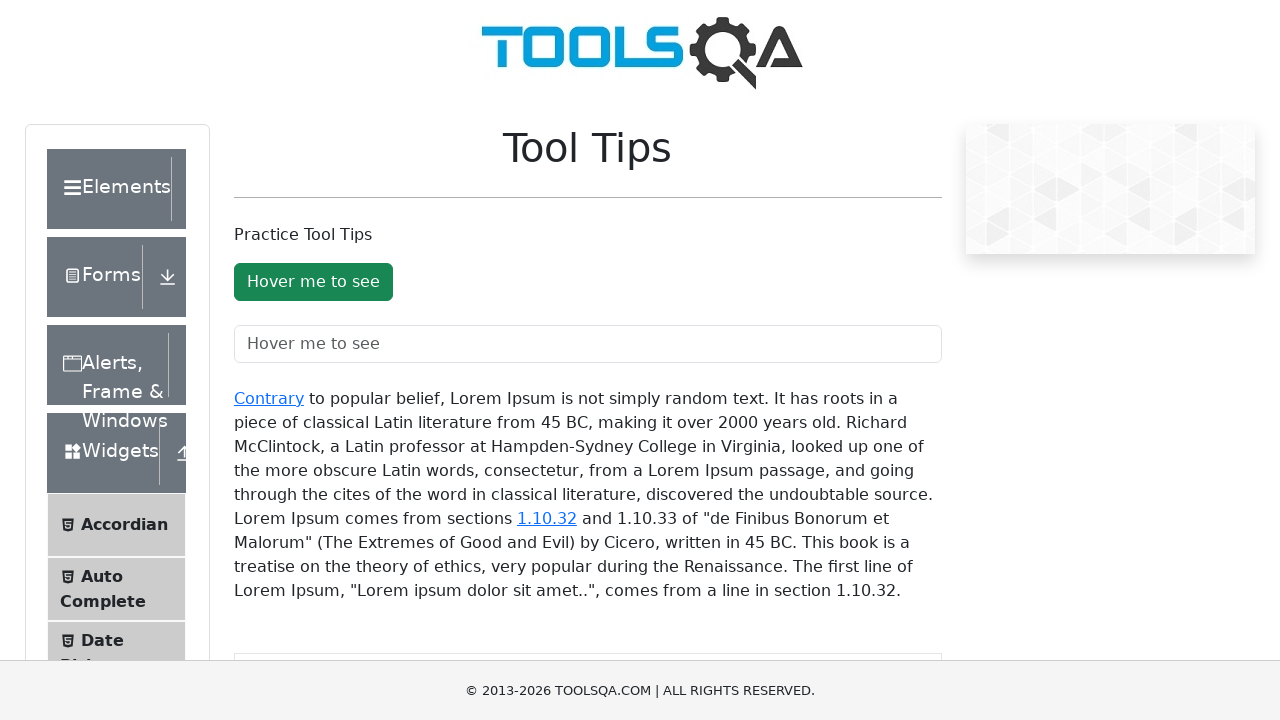